Tests dropdown selection functionality using different methods (visible text, value, and index) and clicks a checkbox on a signup form

Starting URL: https://qavbox.github.io/demo/signup/

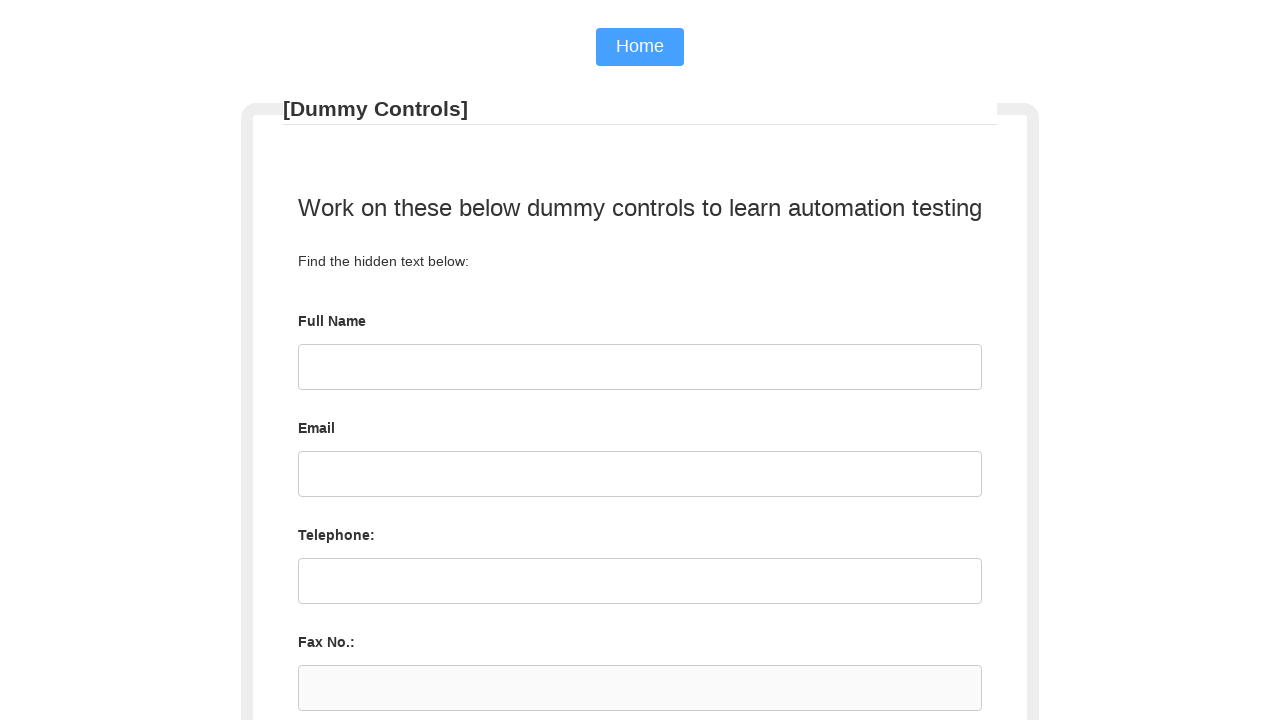

Navigated to signup form page
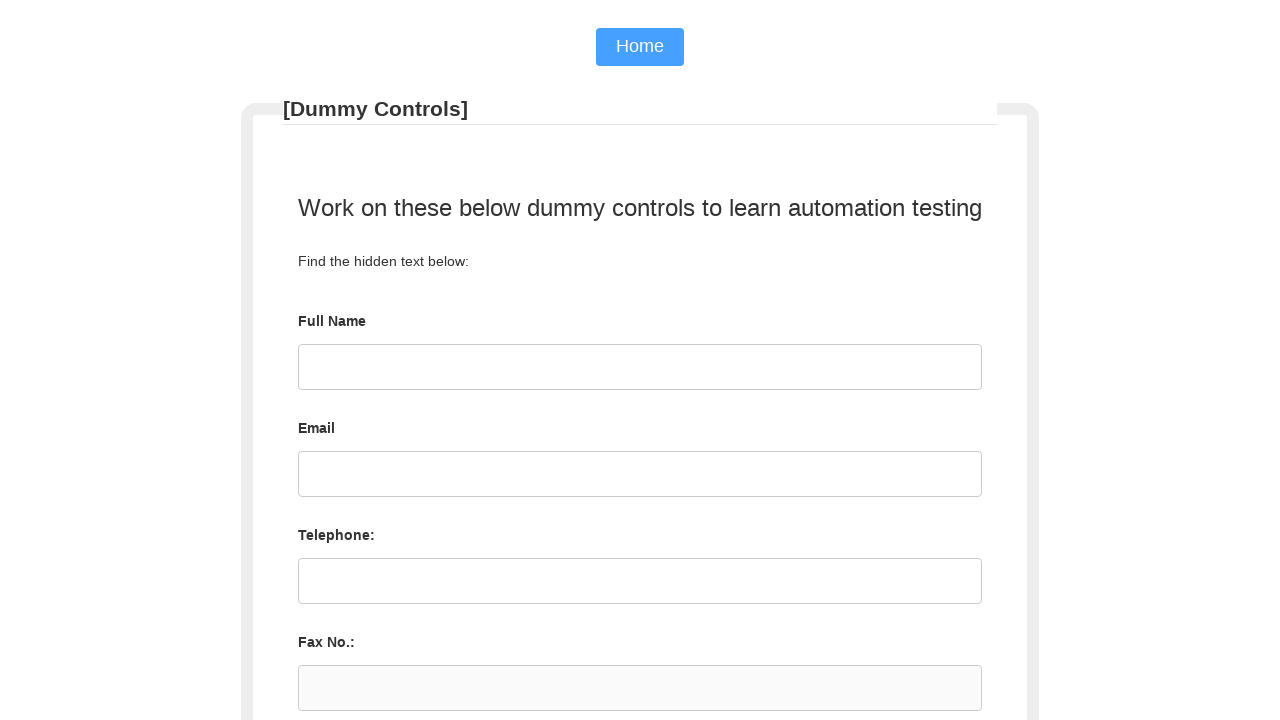

Located gender dropdown element
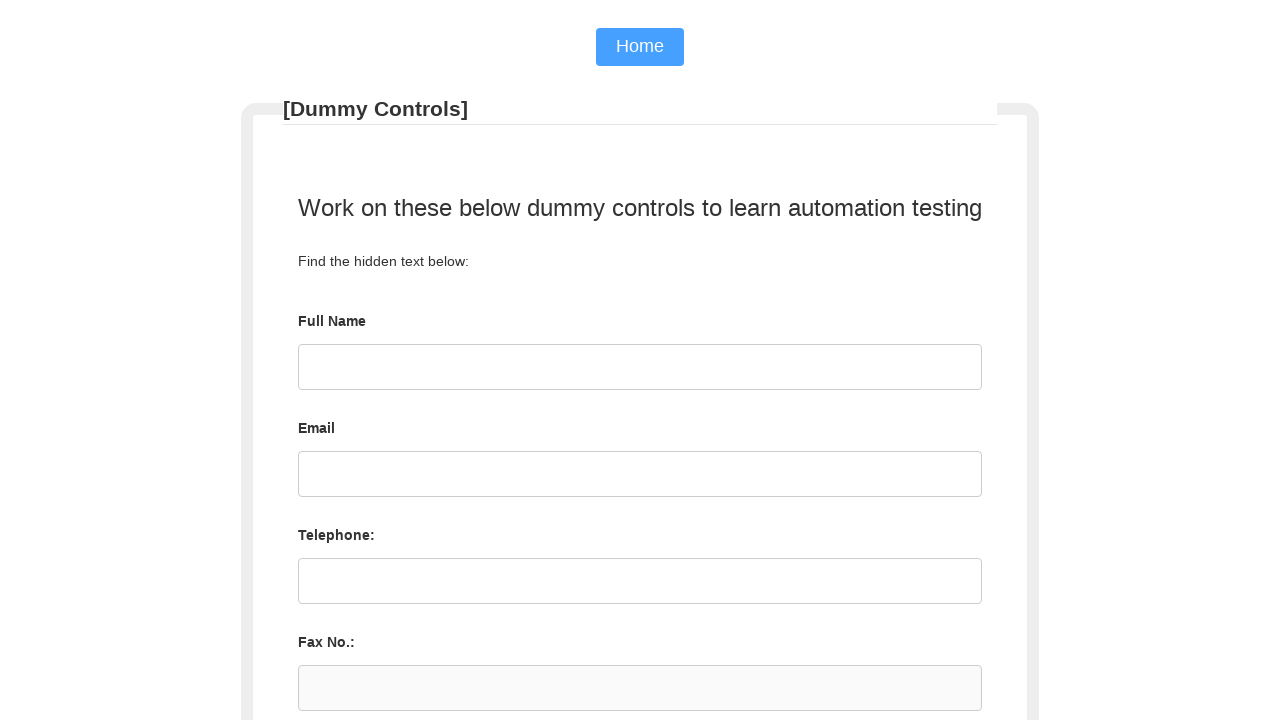

Selected 'Male' from gender dropdown by visible text on select[name='sgender']
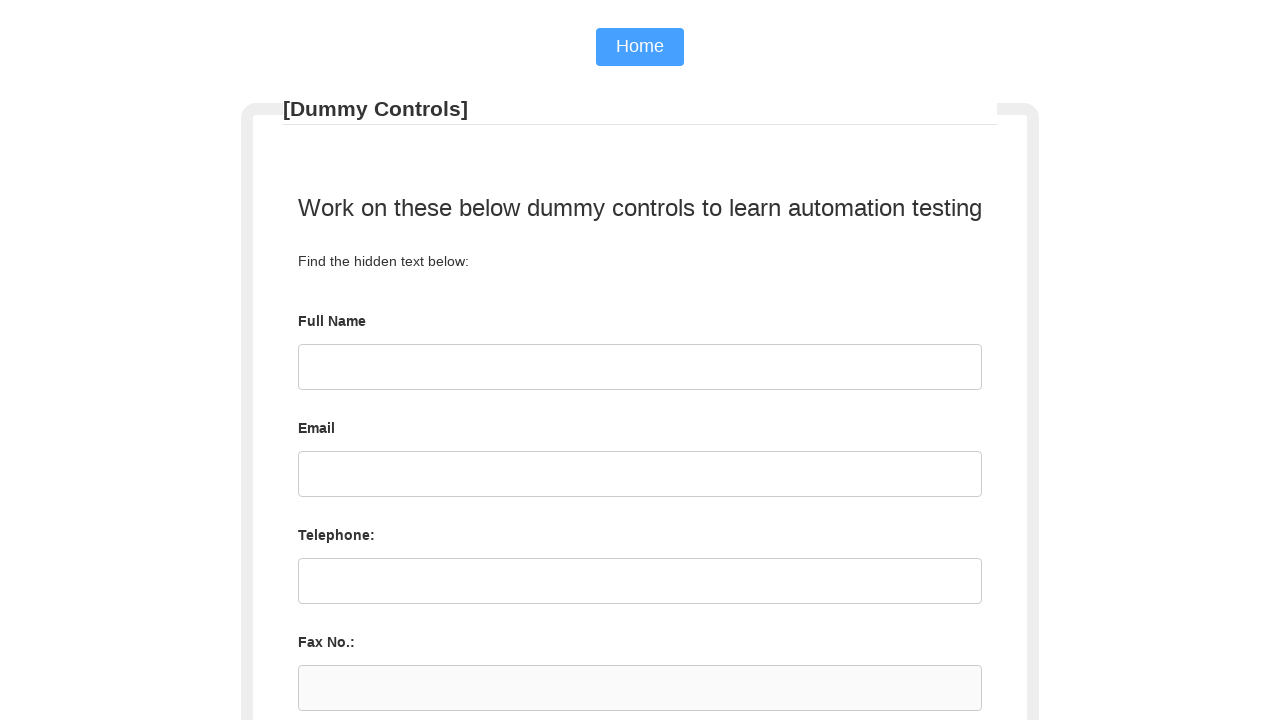

Selected 'female' from gender dropdown by value on select[name='sgender']
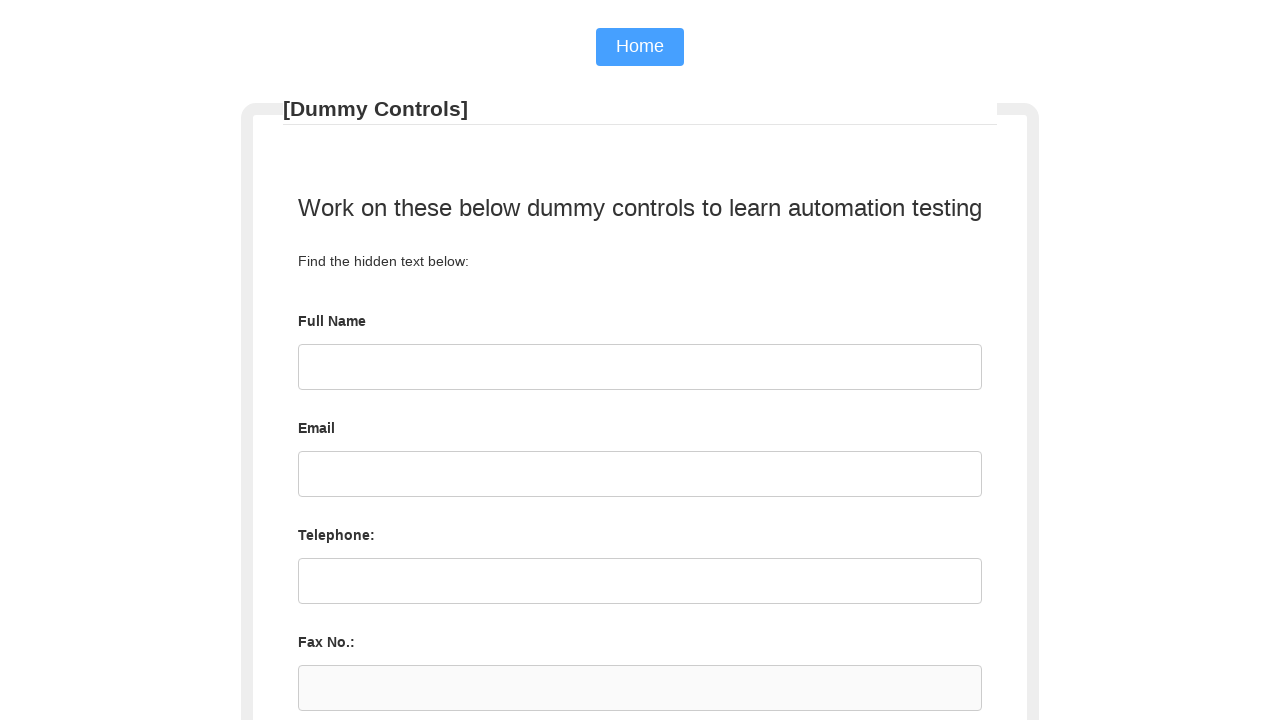

Selected option at index 3 from gender dropdown on select[name='sgender']
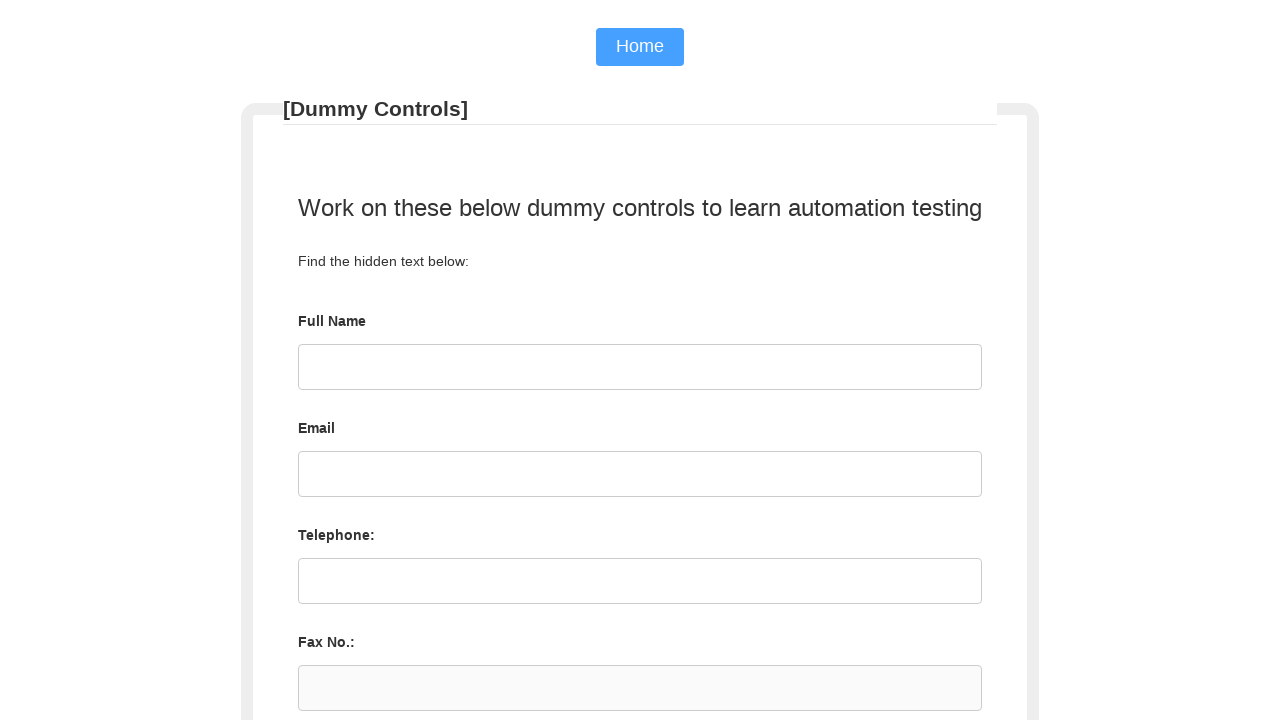

Clicked automation testing checkbox at (460, 361) on input[value='automationtesting']
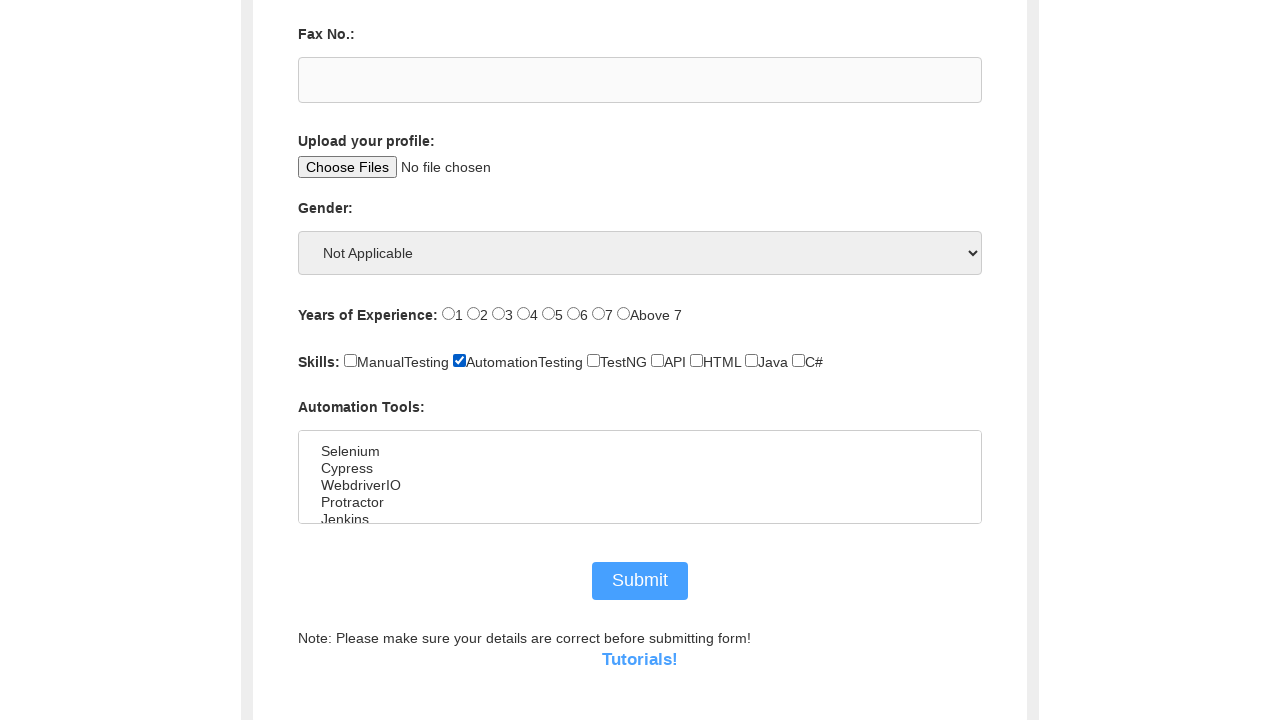

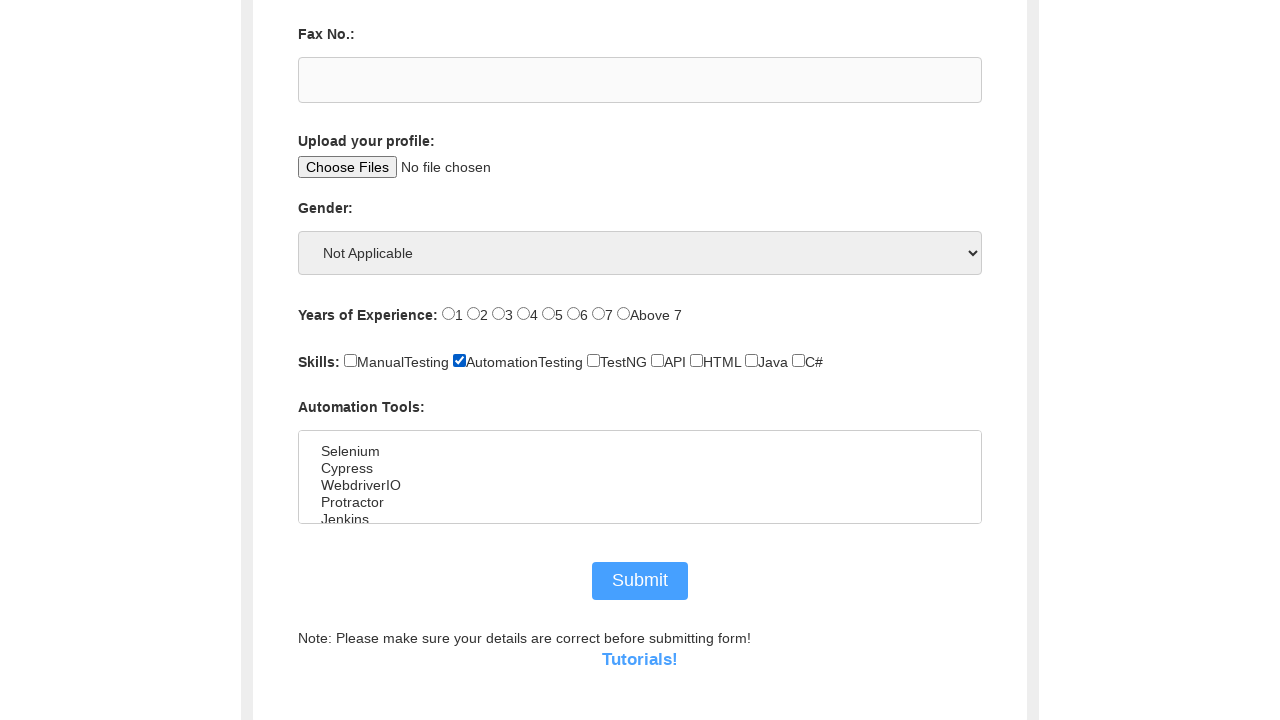